Navigates to SpiceJet website and verifies that clickable links (anchor tags) are present on the page

Starting URL: https://www.spicejet.com

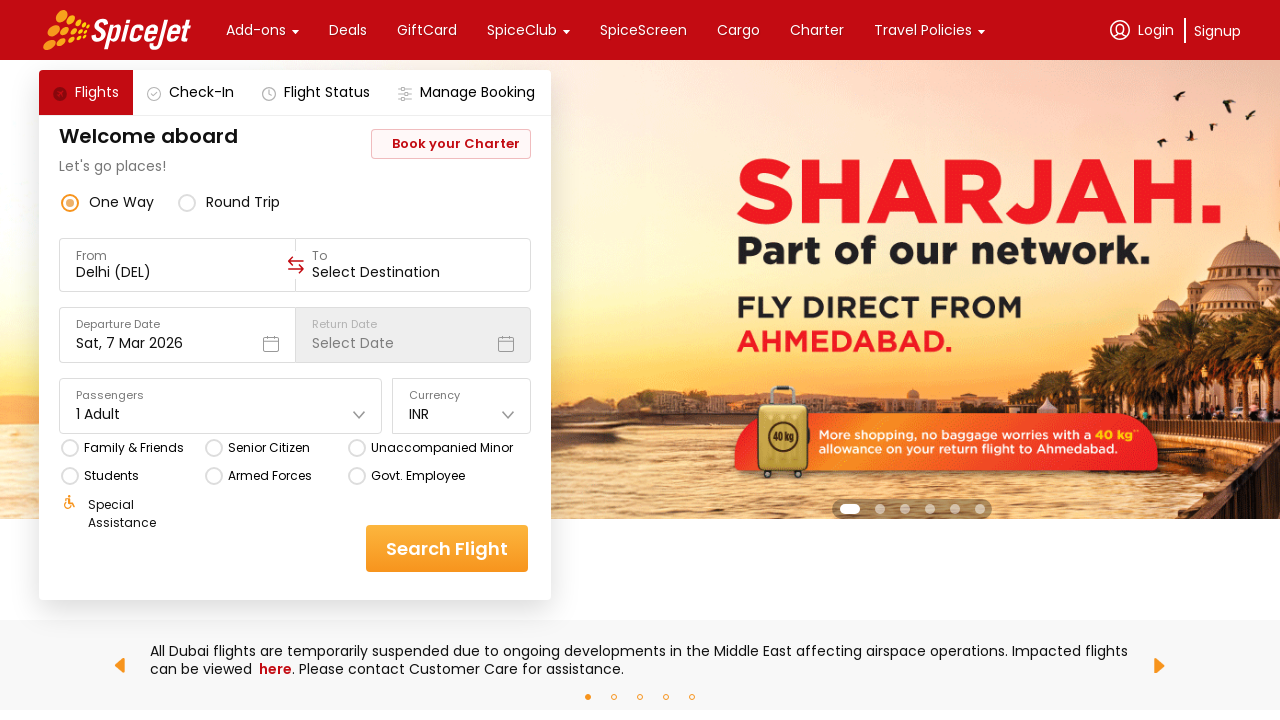

Waited for page to reach domcontentloaded state on SpiceJet website
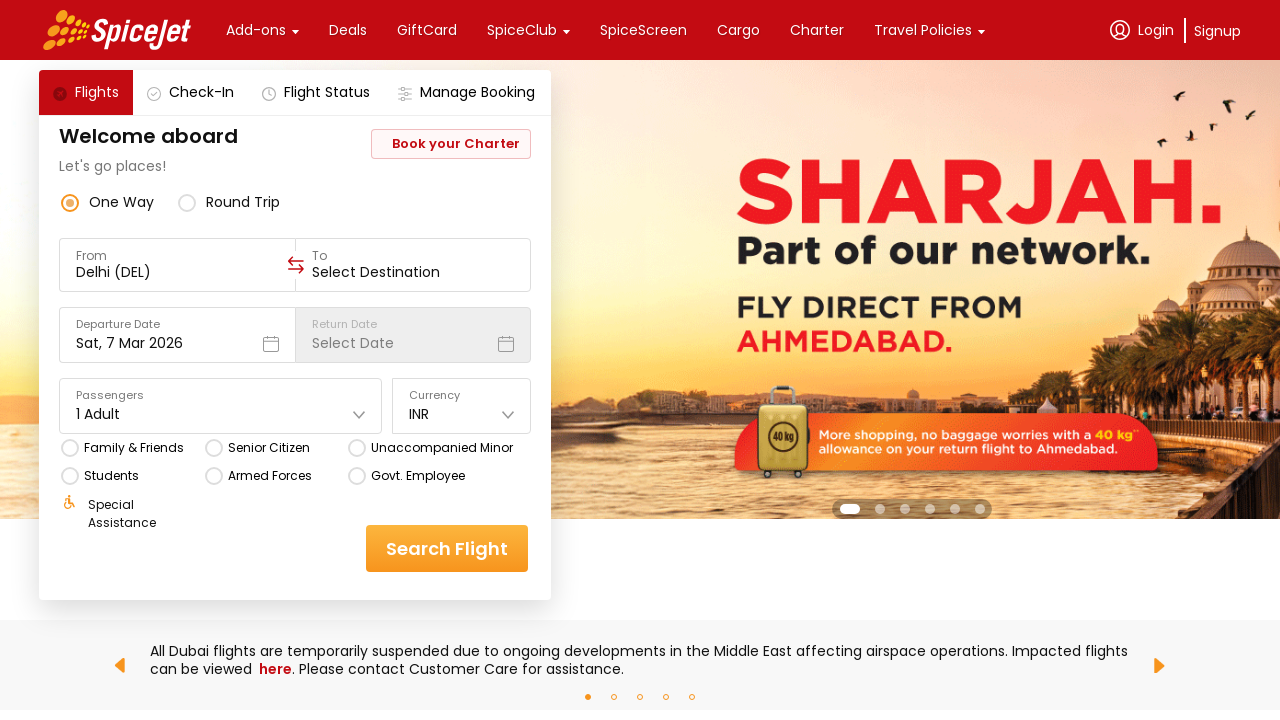

Waited for anchor tags to be attached to the DOM
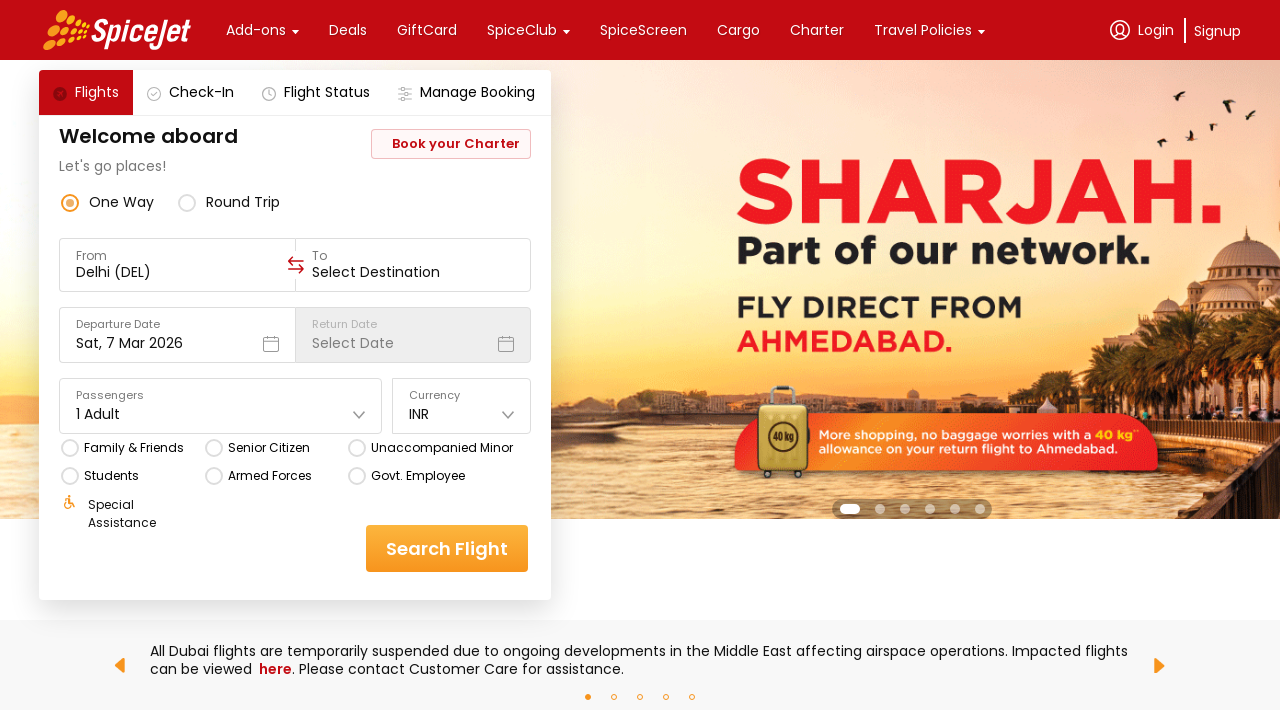

Located all anchor tags on the page
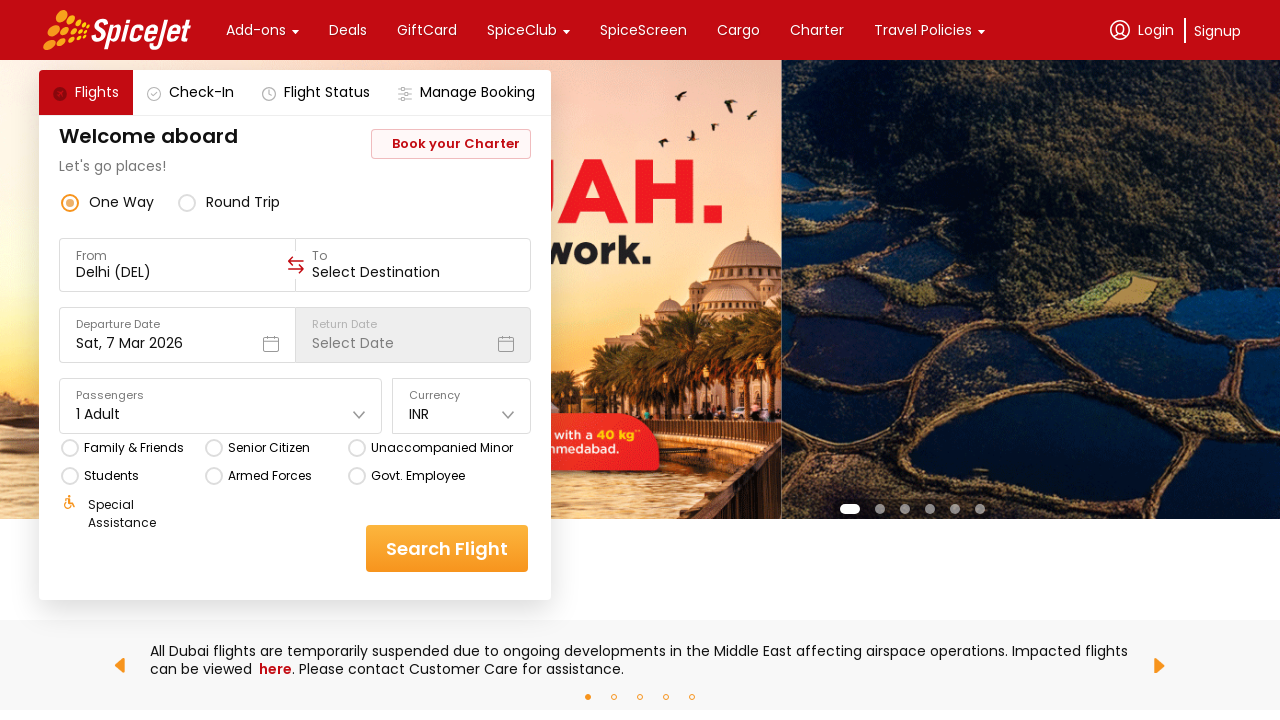

Verified that clickable links (anchor tags) are present on SpiceJet website
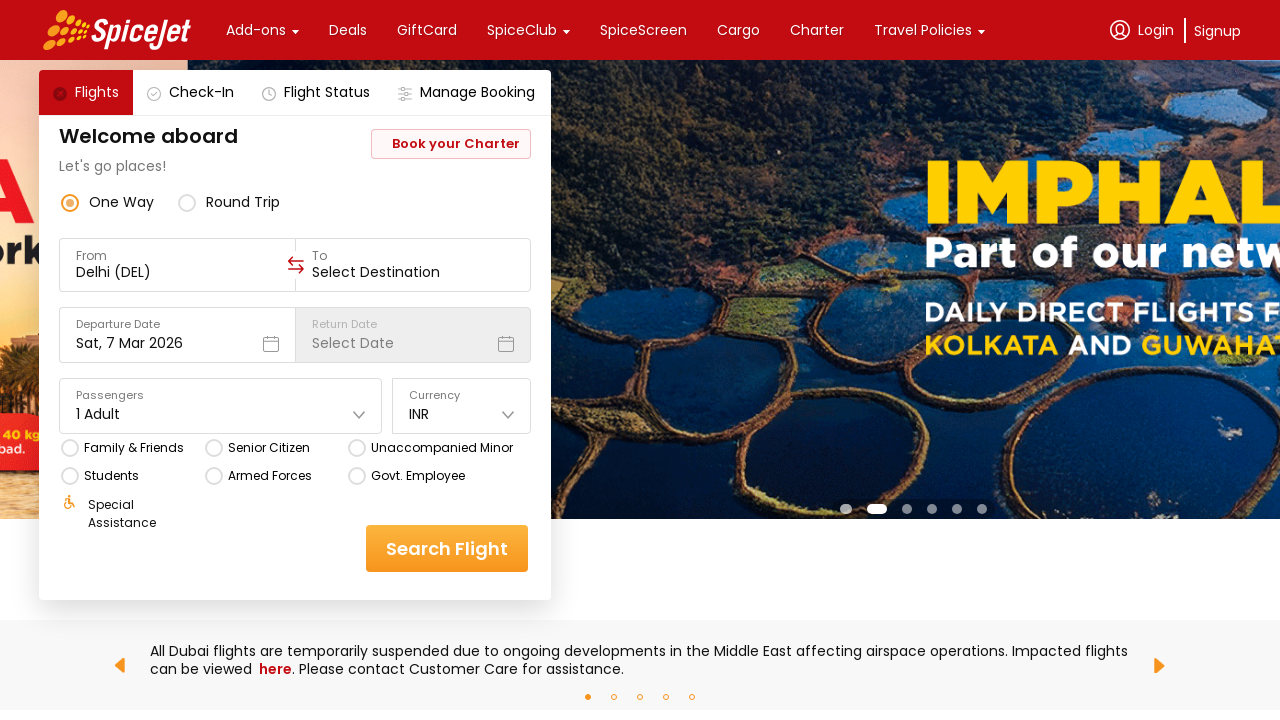

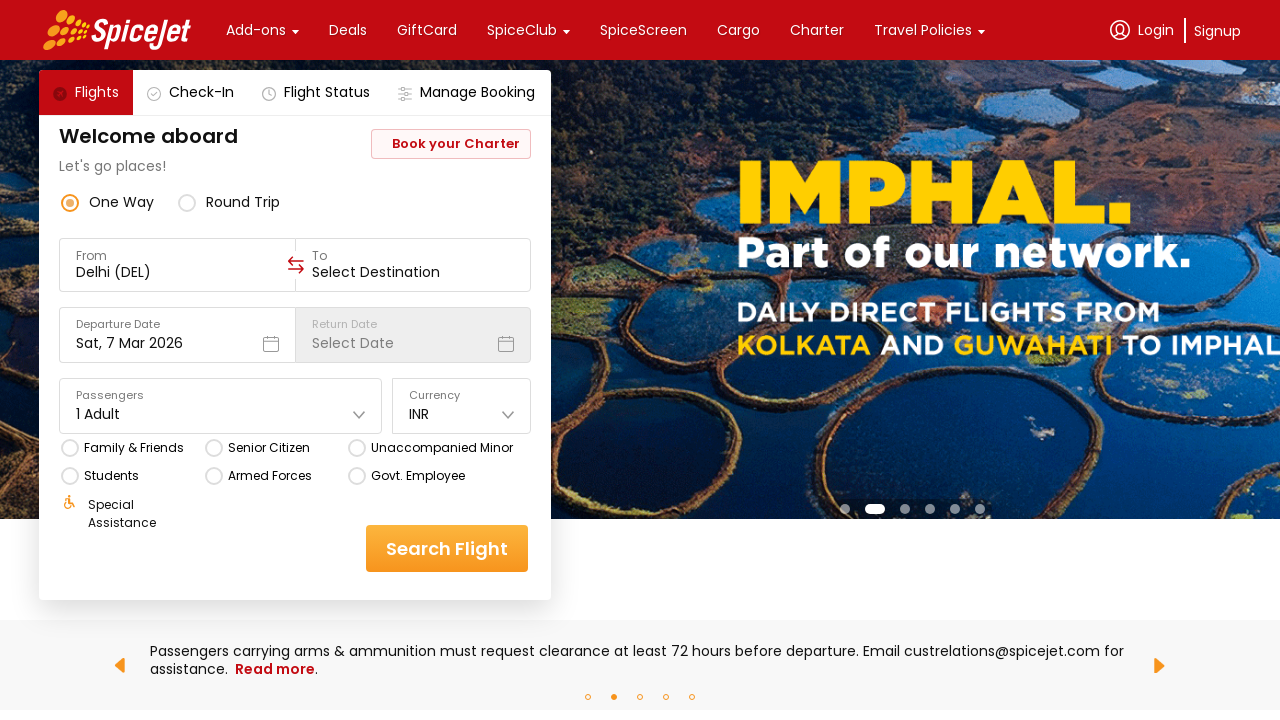